Tests iframe handling by navigating to a frames demo page, clicking on the iFrame tab, switching to the iframe context, and entering a search term in the search box within the iframe.

Starting URL: https://www.globalsqa.com/demo-site/frames-and-windows/

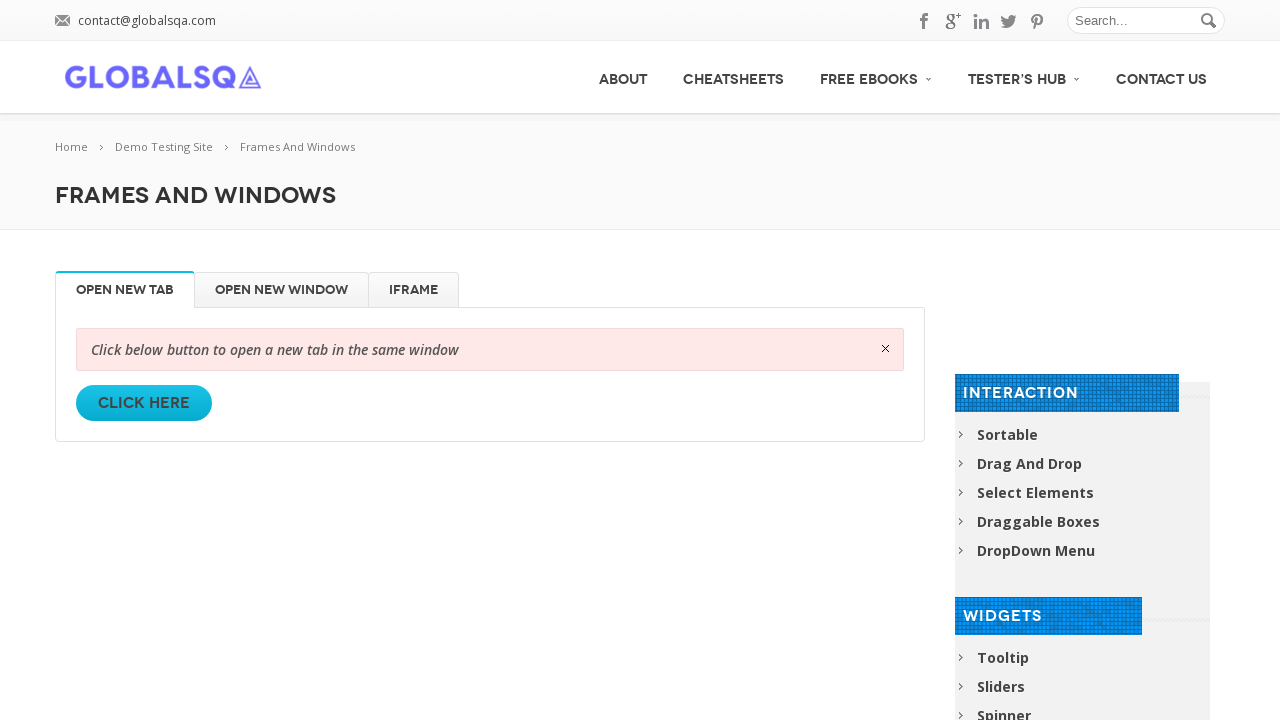

Navigated to frames and windows demo page
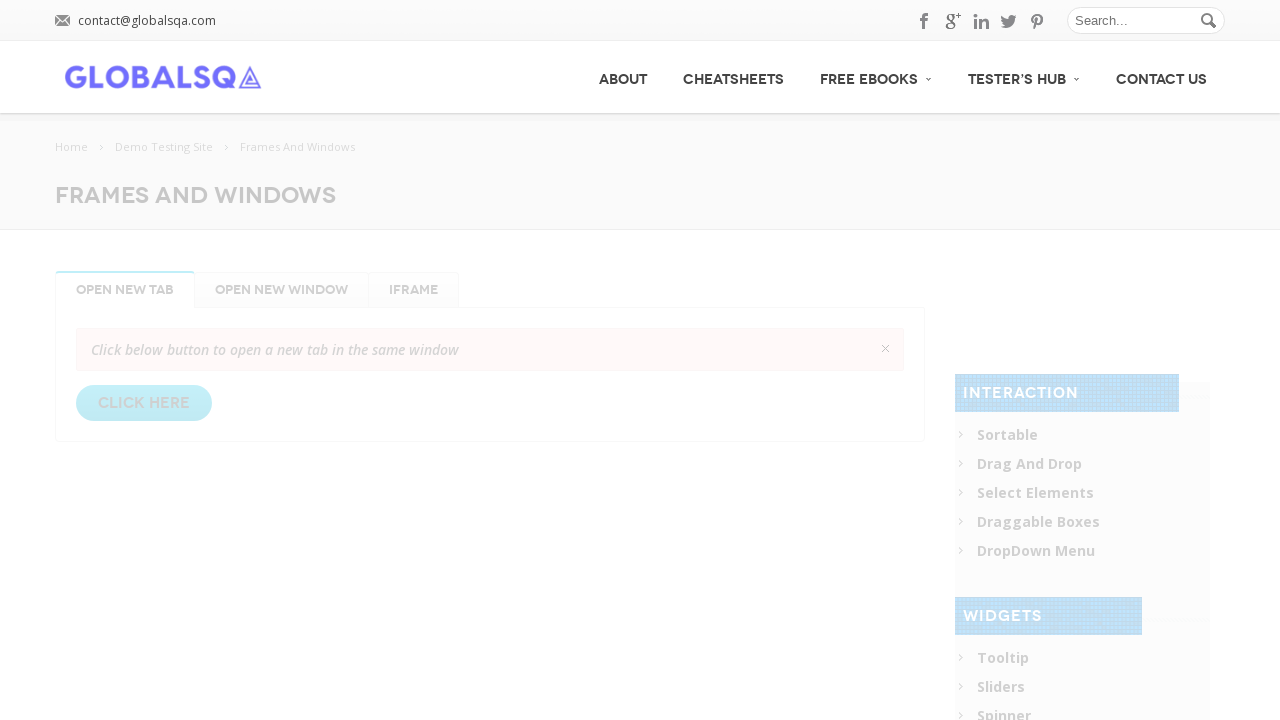

Clicked on the iFrame tab at (414, 290) on li#iFrame
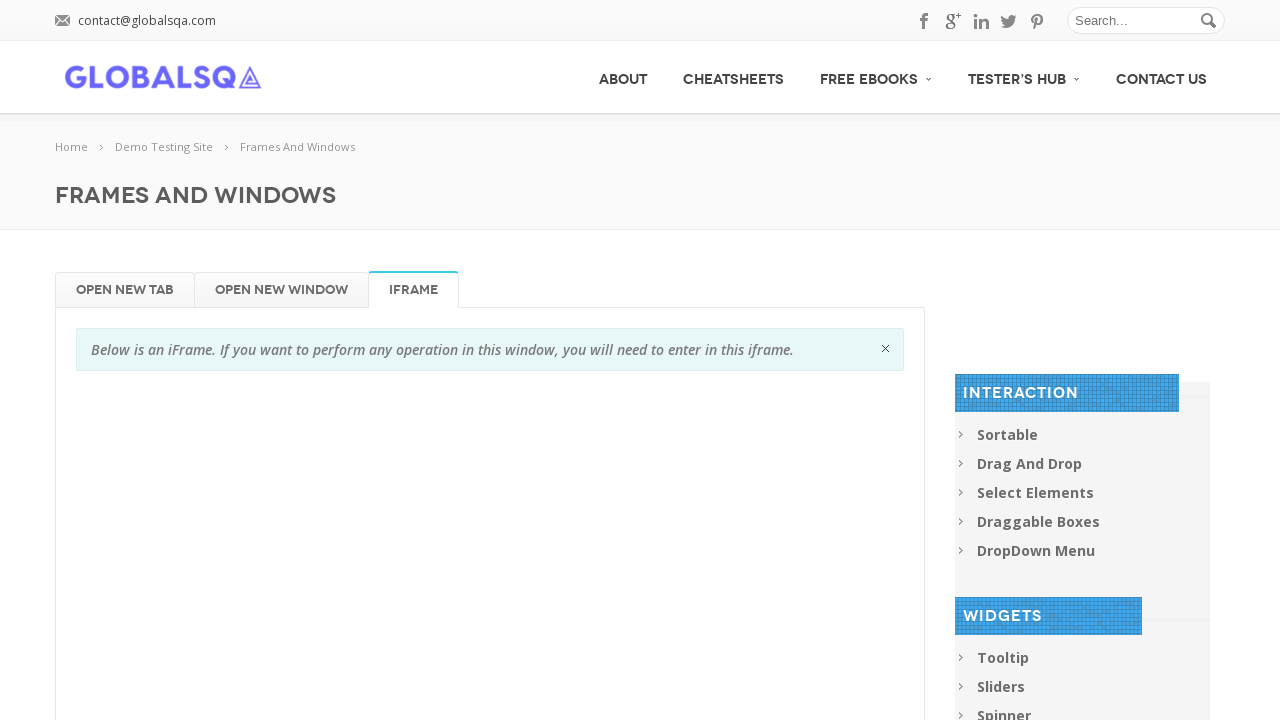

Switched to iframe context with name 'globalSqa'
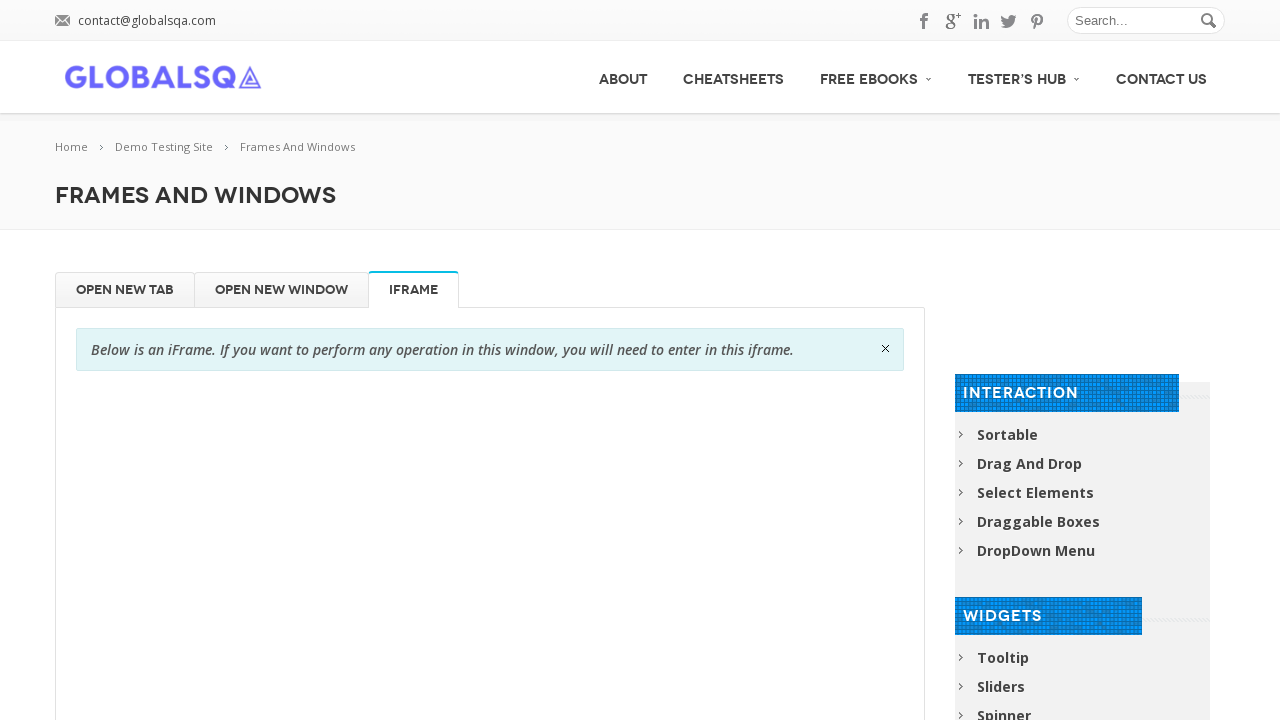

Entered 'books' in the search box within the iframe on iframe[name='globalSqa'] >> internal:control=enter-frame >> input#s >> nth=0
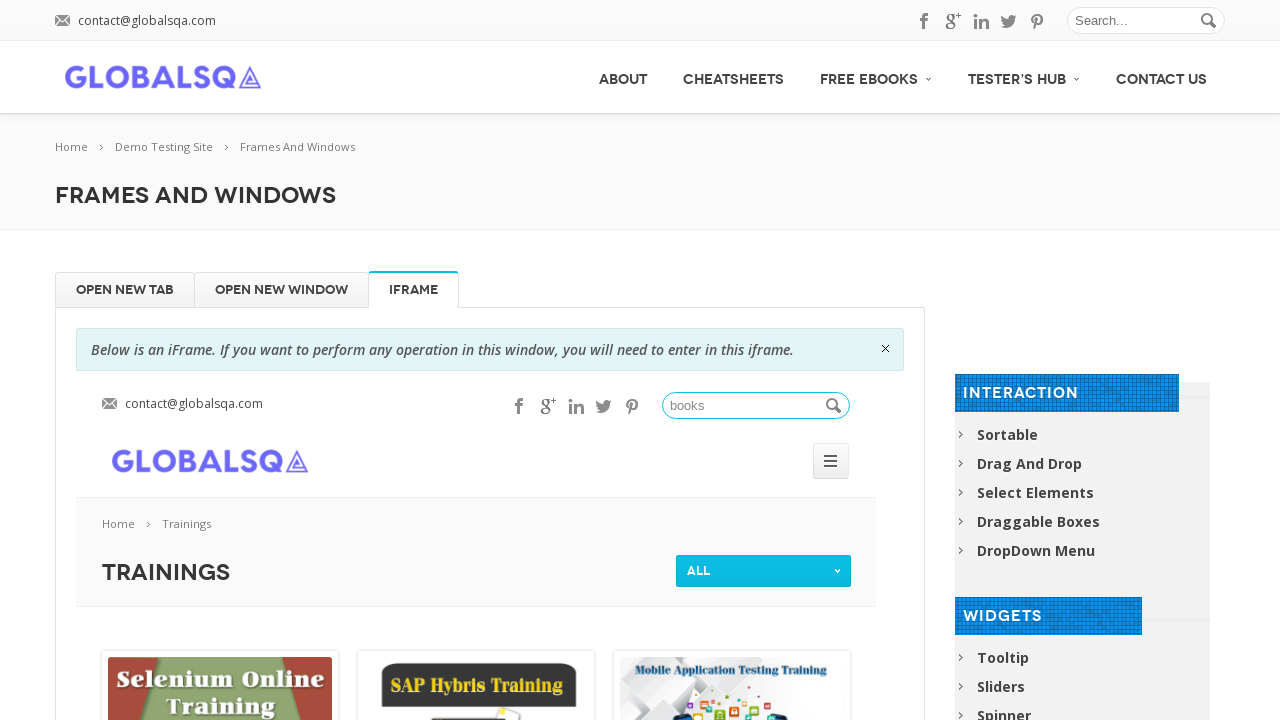

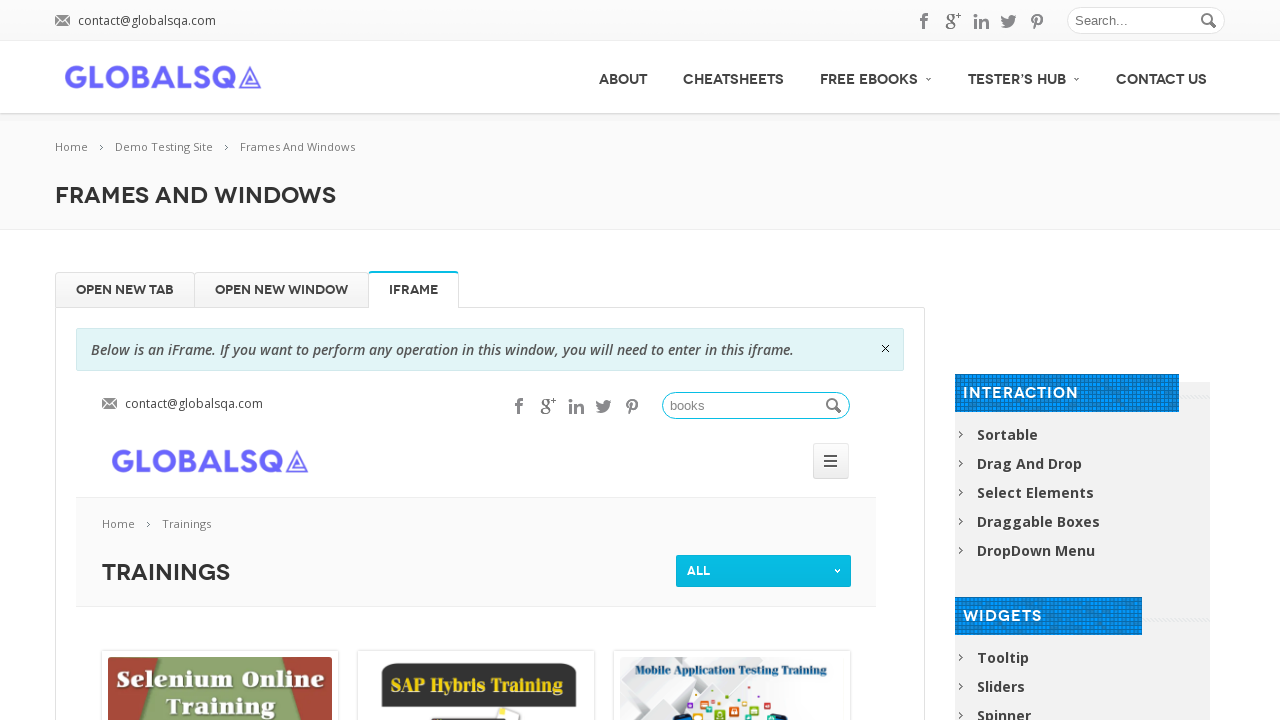